Tests that other controls are hidden when editing a todo item

Starting URL: https://demo.playwright.dev/todomvc

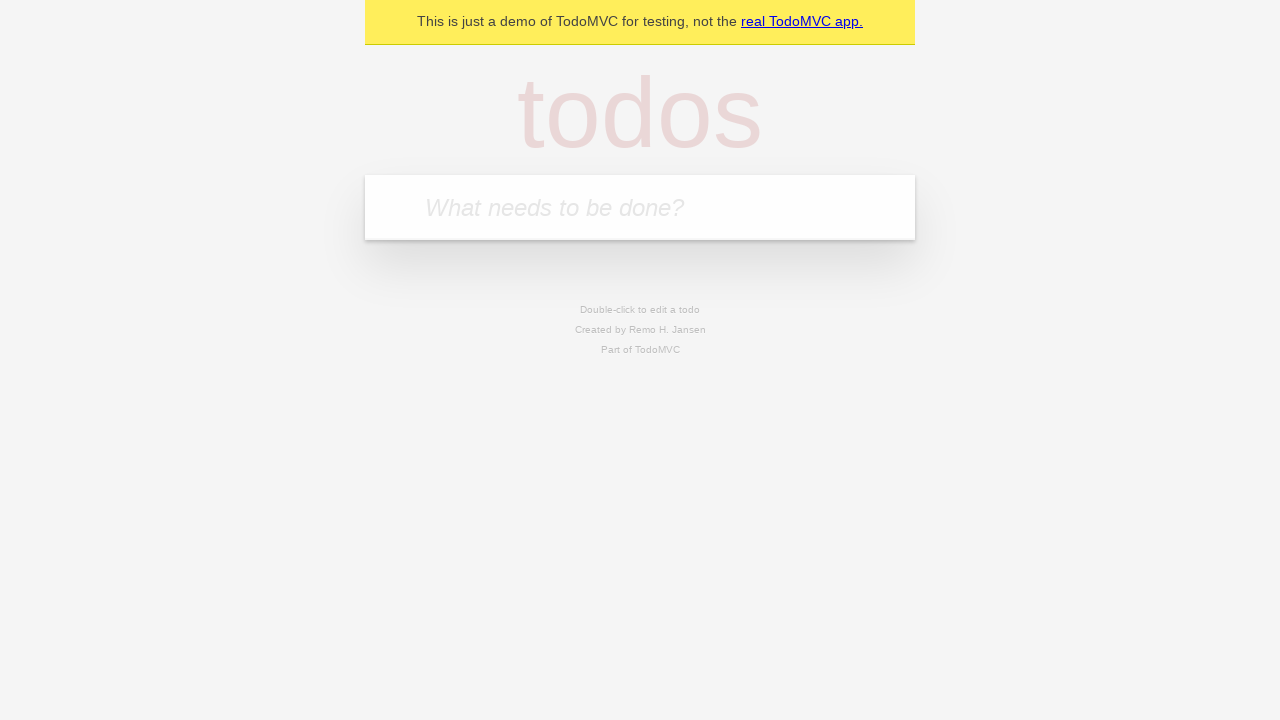

Filled input field with first todo 'buy some cheese' on internal:attr=[placeholder="What needs to be done?"i]
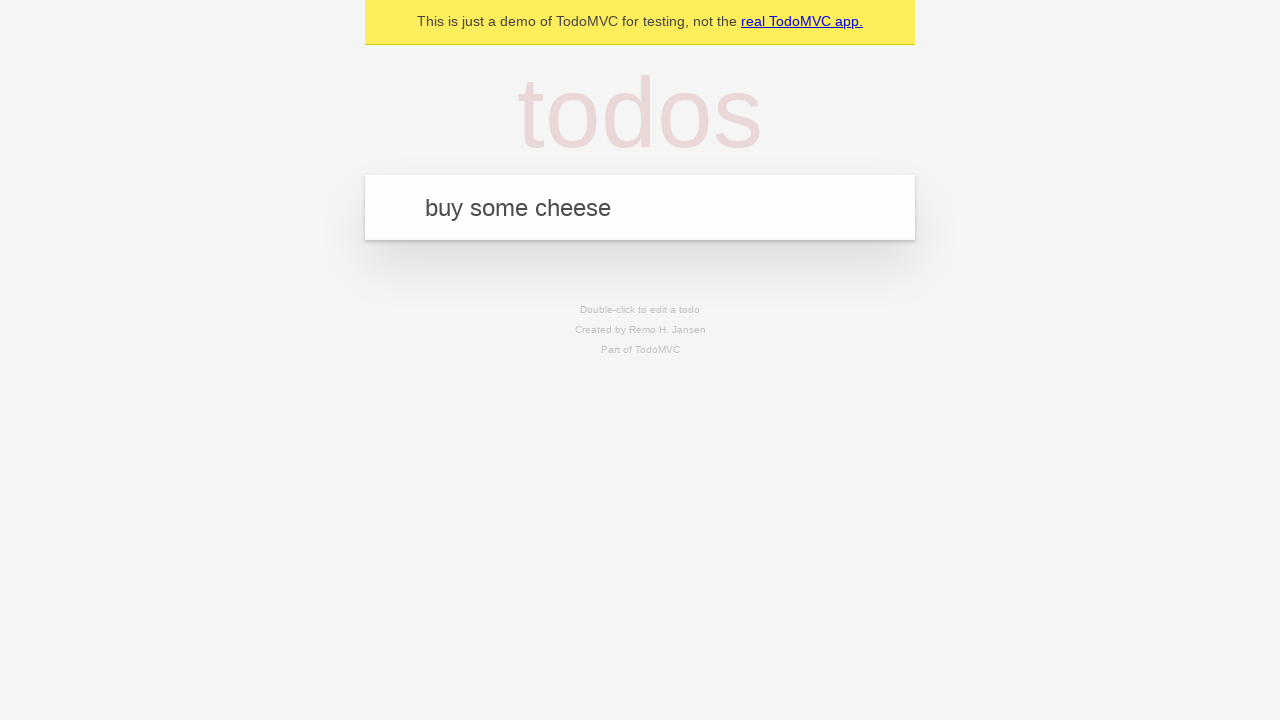

Pressed Enter to create first todo on internal:attr=[placeholder="What needs to be done?"i]
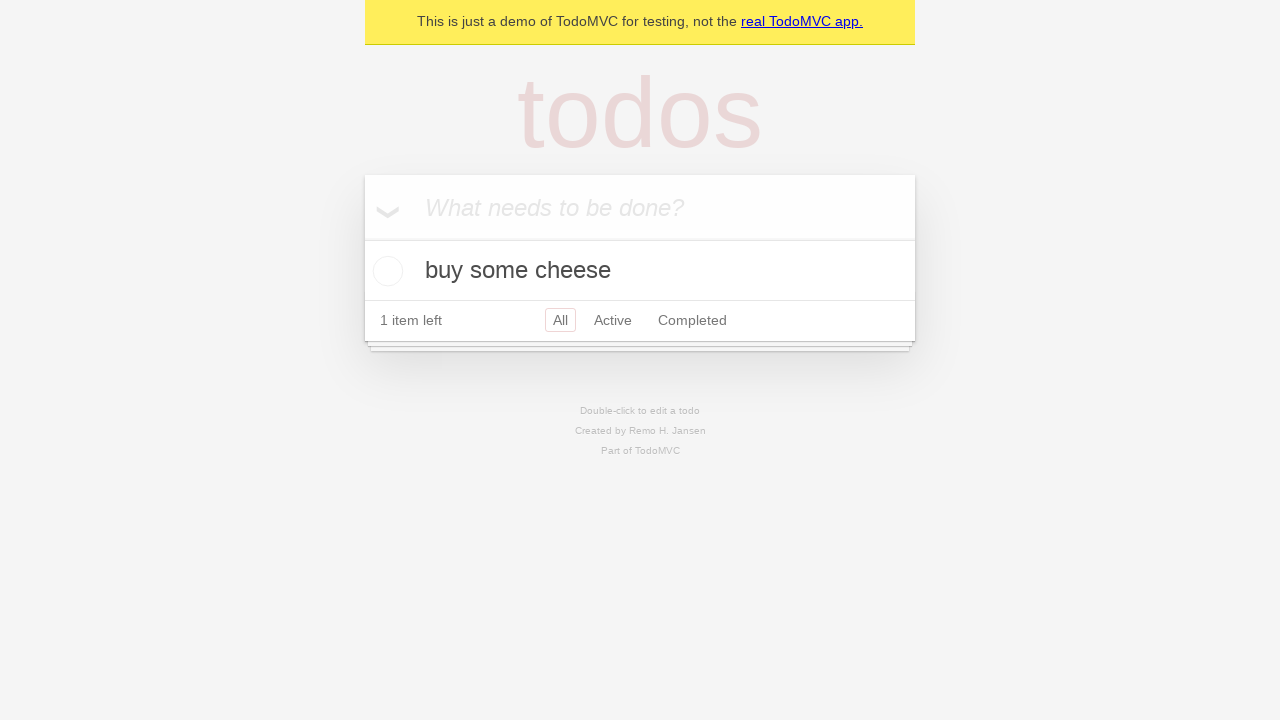

Filled input field with second todo 'feed the cat' on internal:attr=[placeholder="What needs to be done?"i]
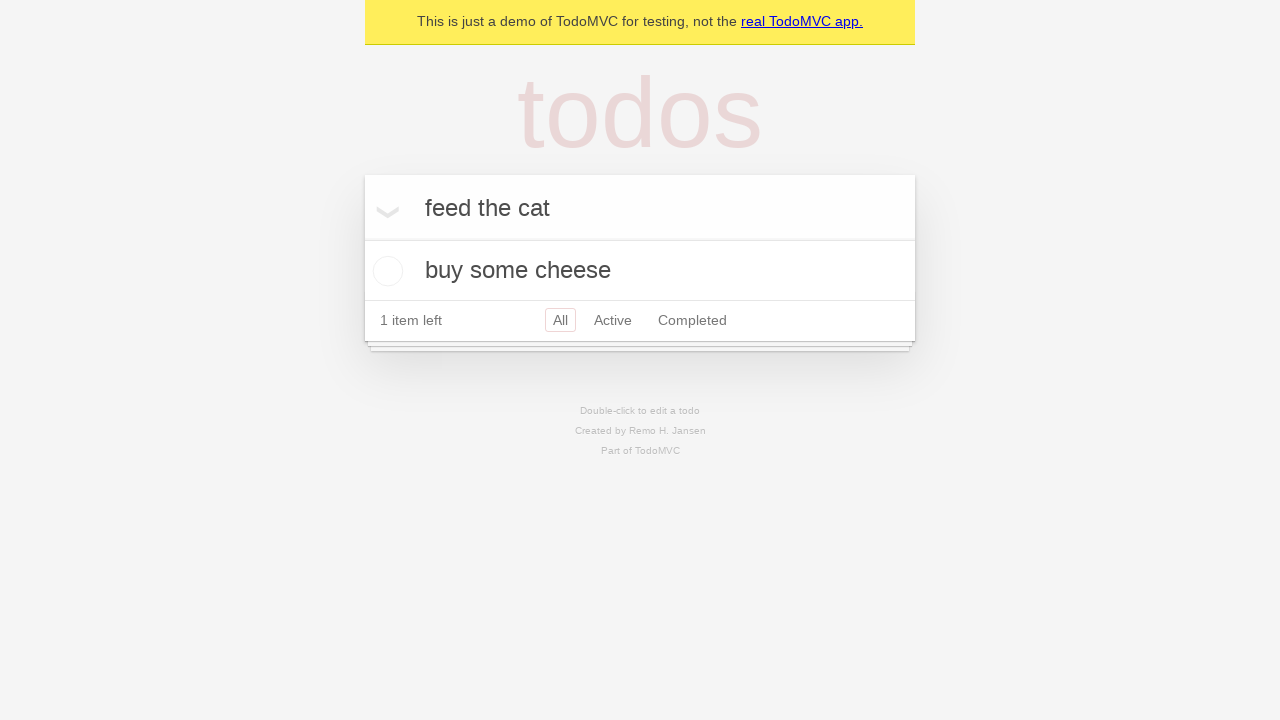

Pressed Enter to create second todo on internal:attr=[placeholder="What needs to be done?"i]
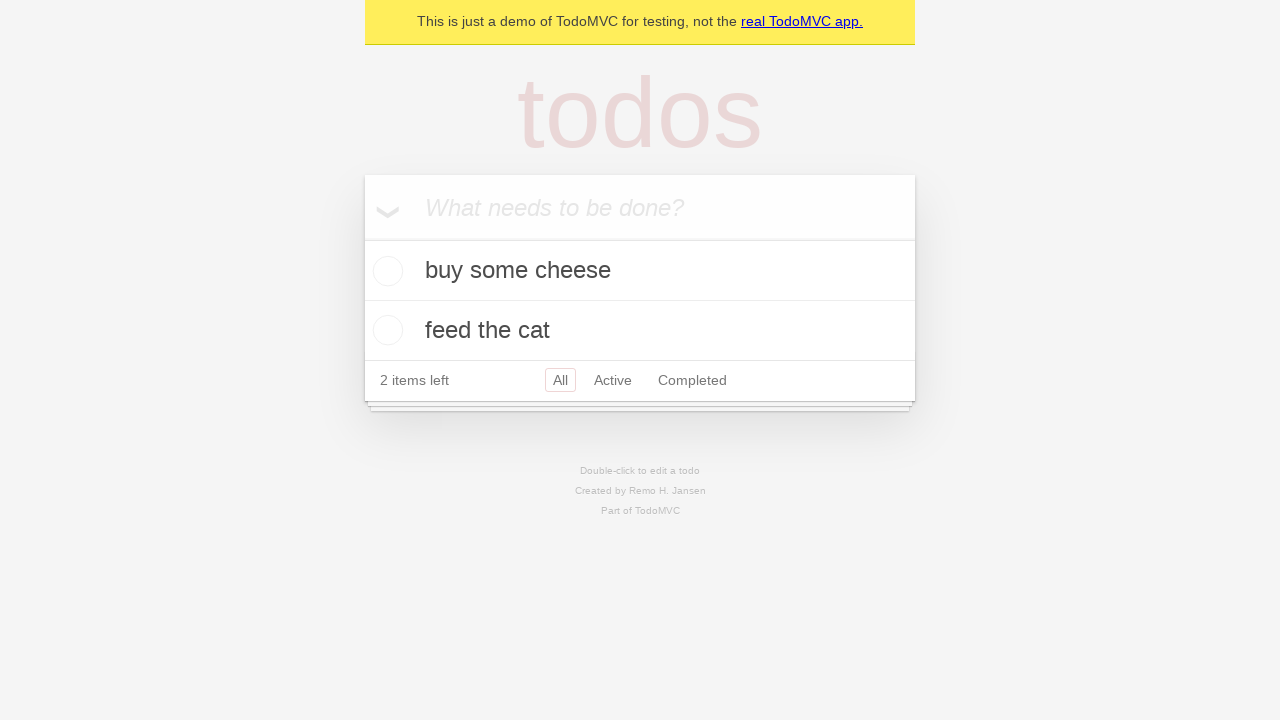

Filled input field with third todo 'book a doctors appointment' on internal:attr=[placeholder="What needs to be done?"i]
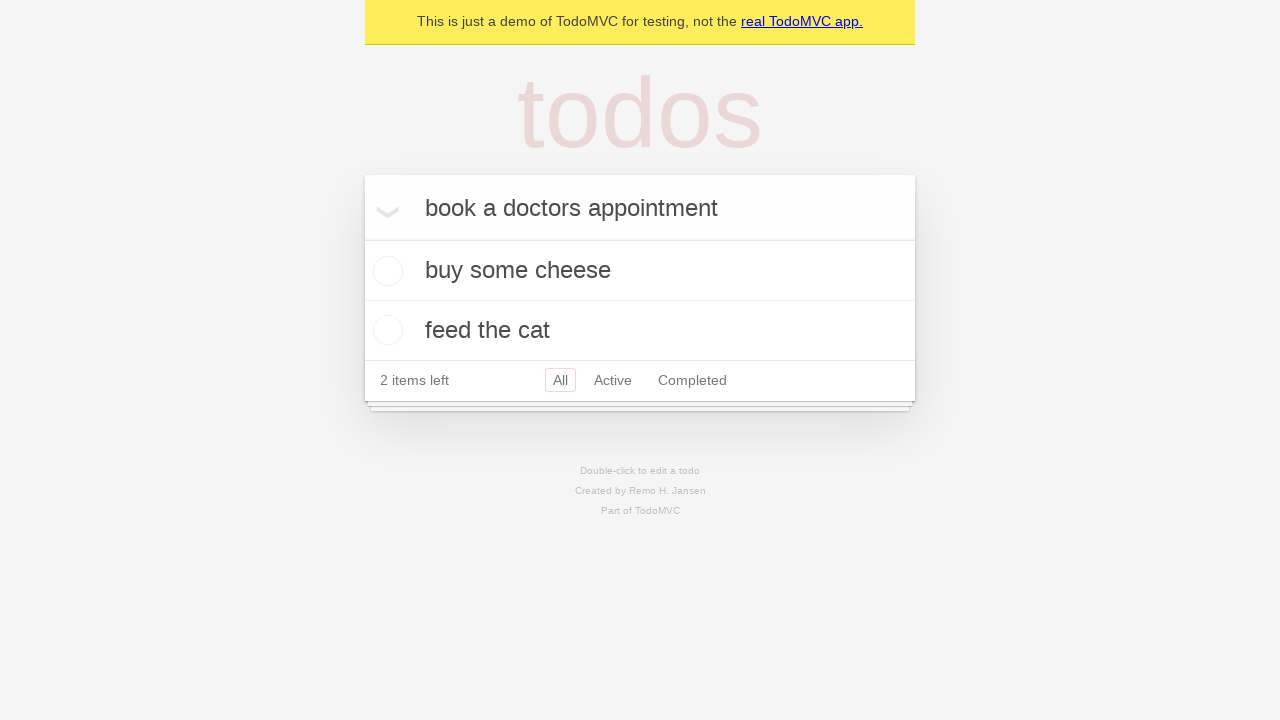

Pressed Enter to create third todo on internal:attr=[placeholder="What needs to be done?"i]
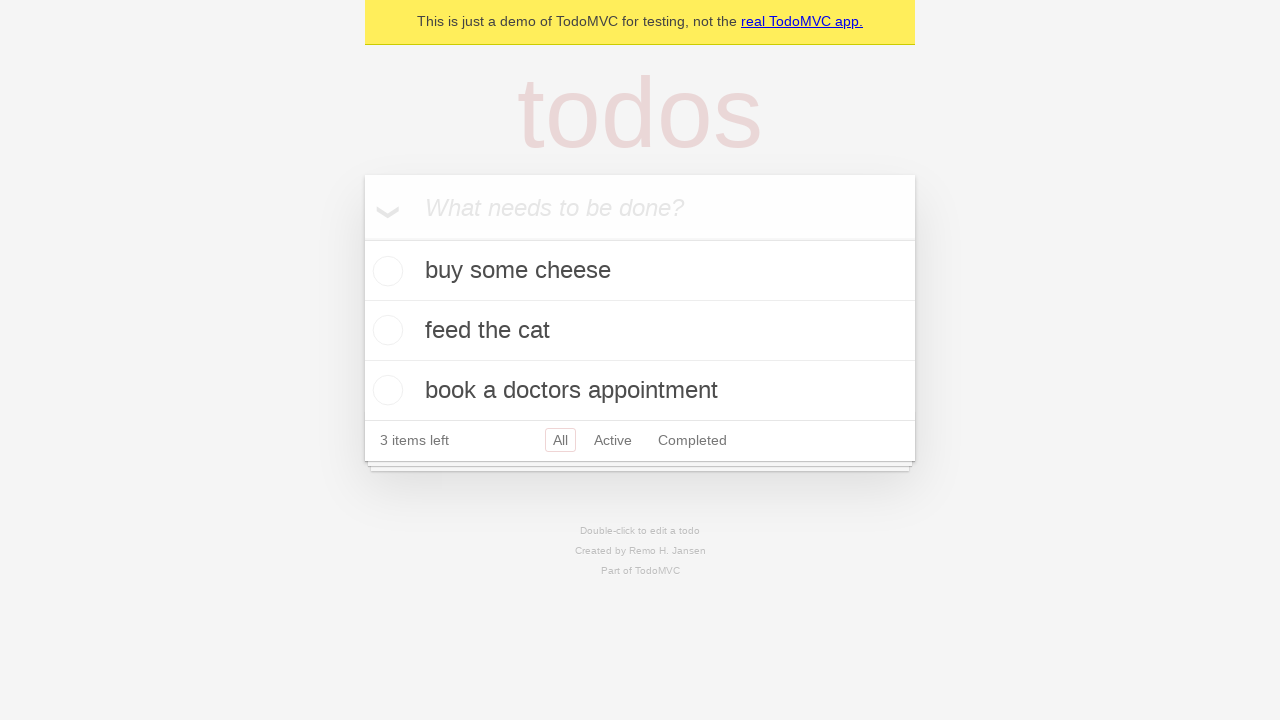

Double-clicked second todo item to enter edit mode at (640, 331) on internal:testid=[data-testid="todo-item"s] >> nth=1
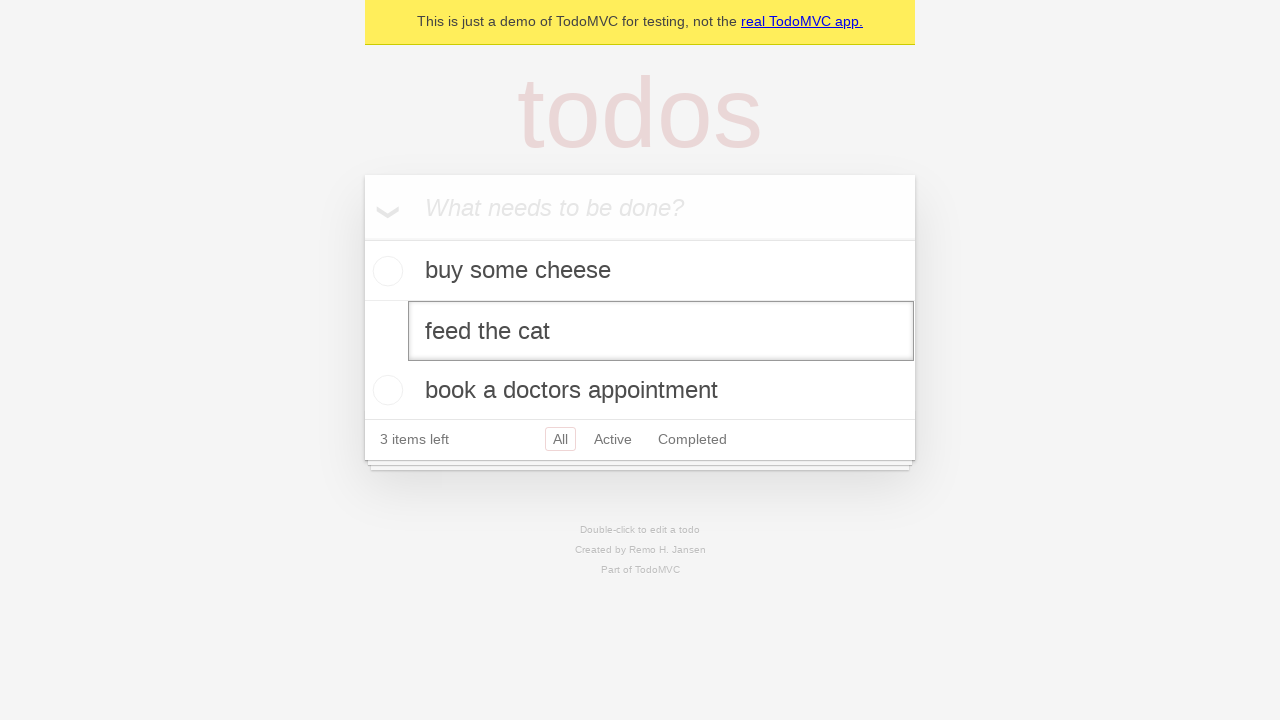

Edit input field appeared for second todo item
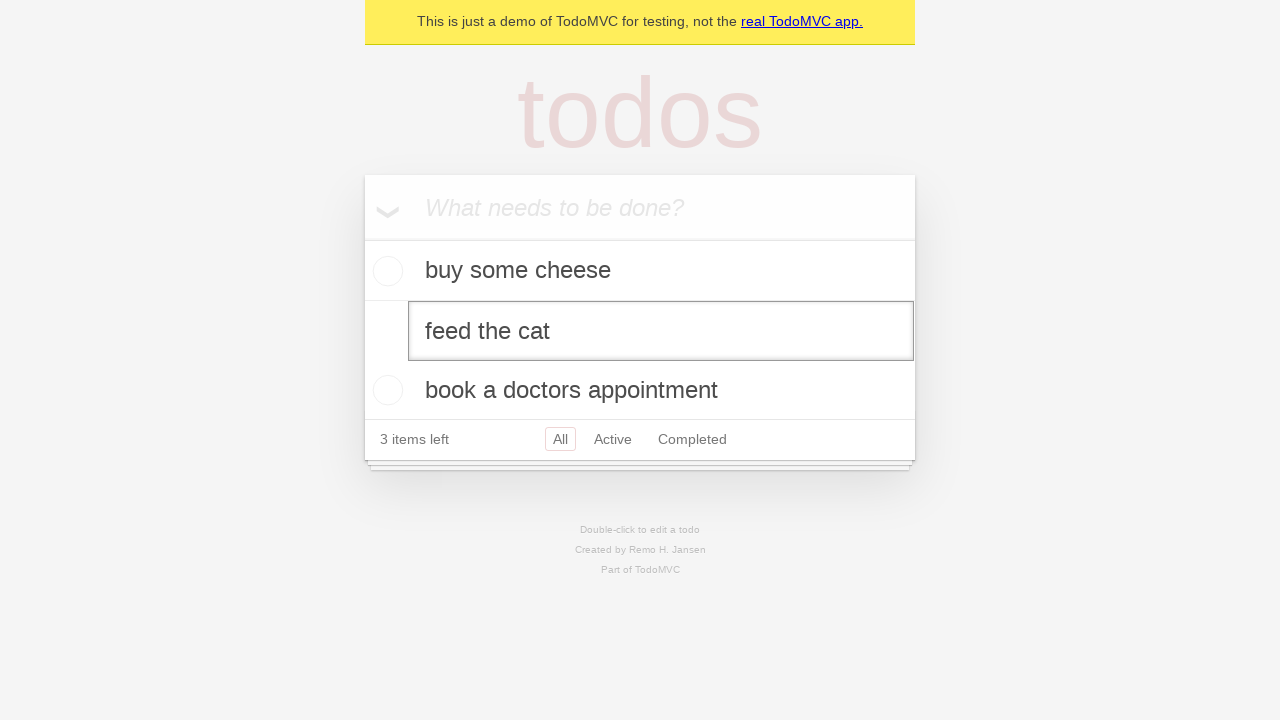

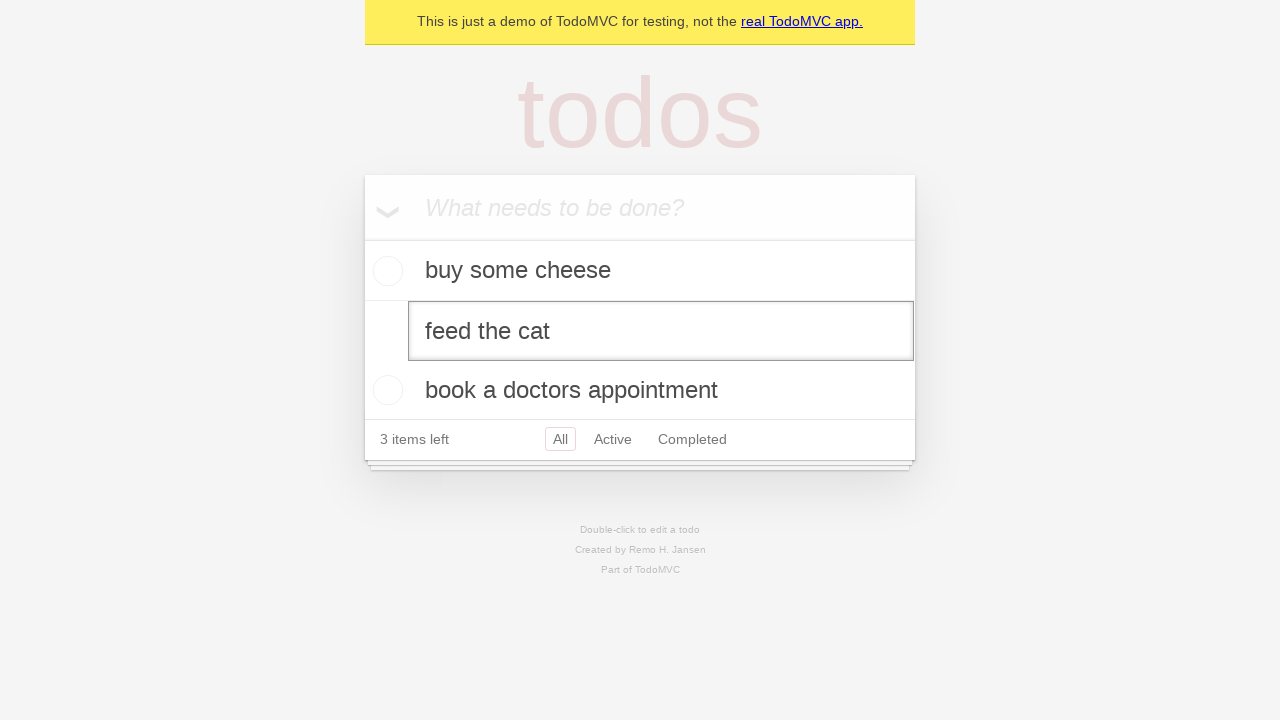